Tests drag and drop functionality on jQuery UI demo page by dragging an element from source to target

Starting URL: https://jqueryui.com/

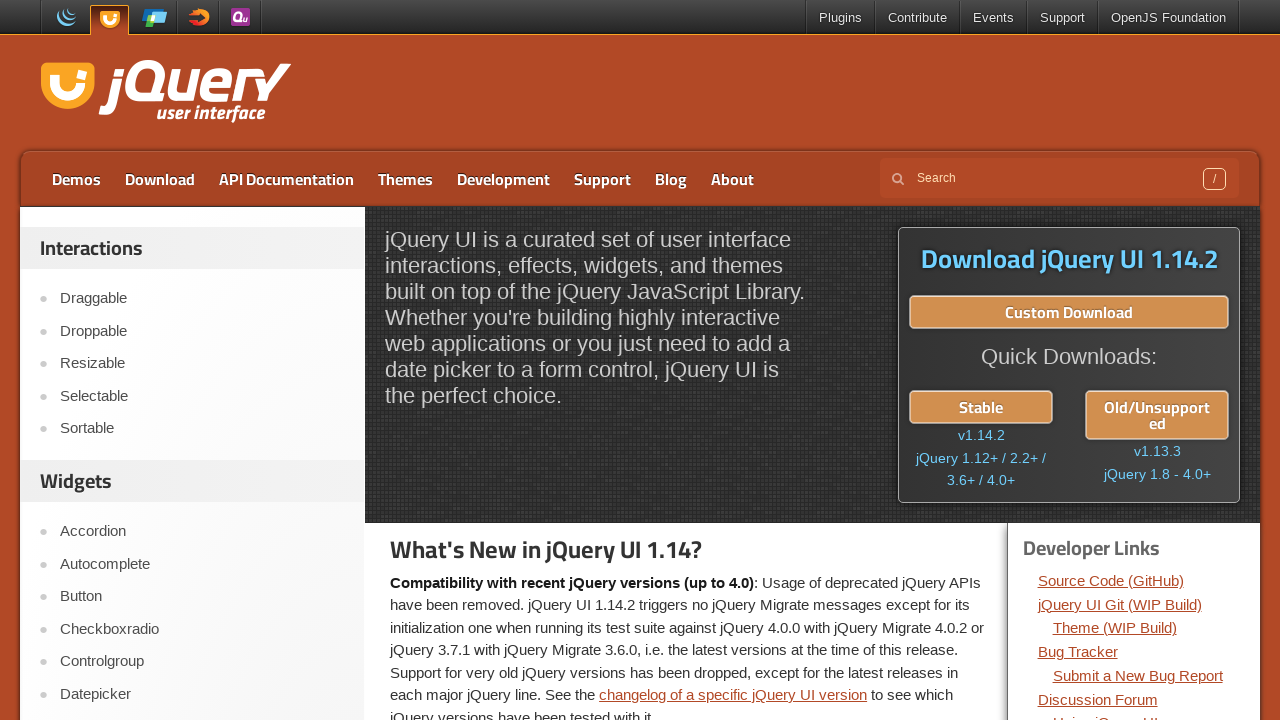

Clicked on Droppable menu item at (202, 331) on a:has-text('Droppable')
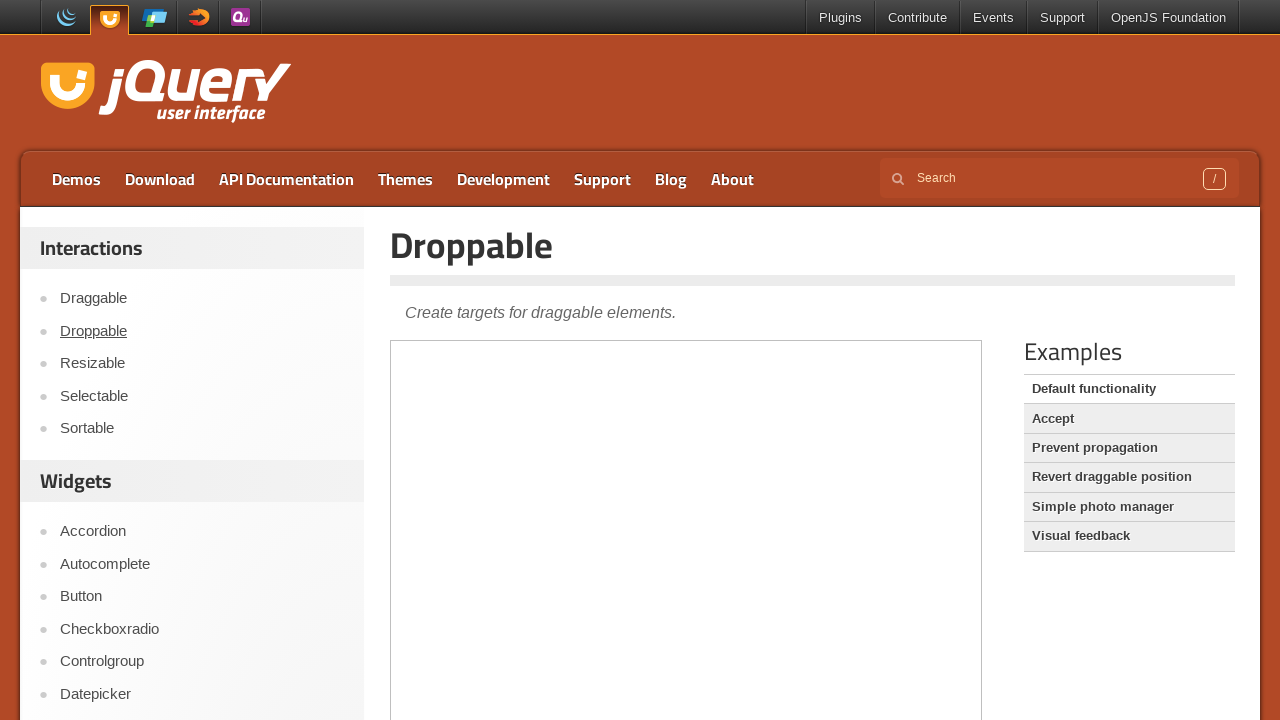

Located and switched to demo iframe
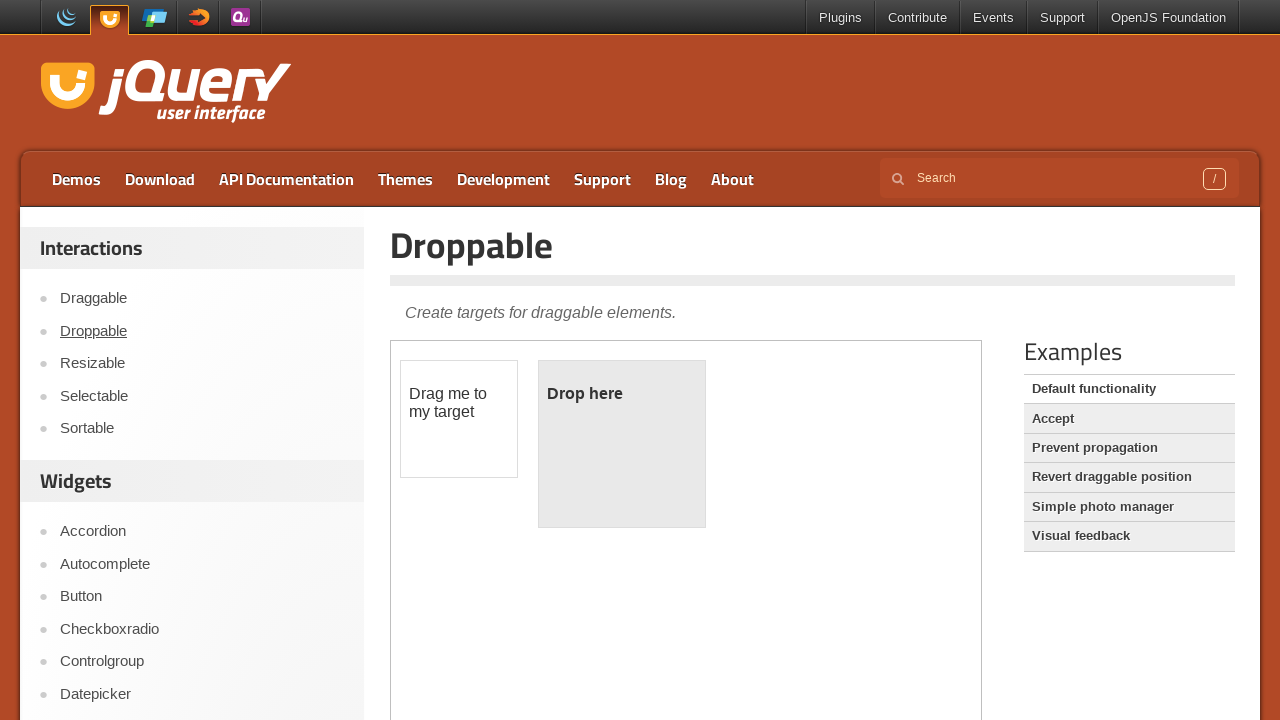

Located draggable element with ID 'draggable'
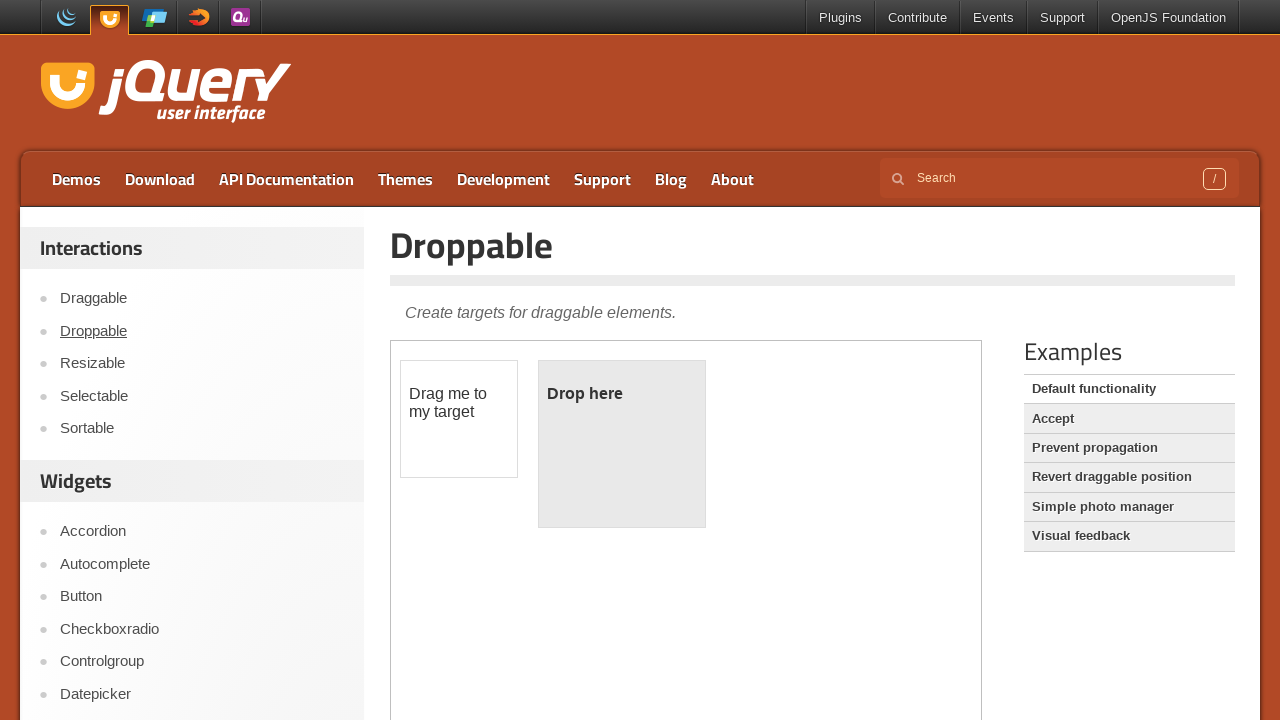

Located droppable target element with ID 'droppable'
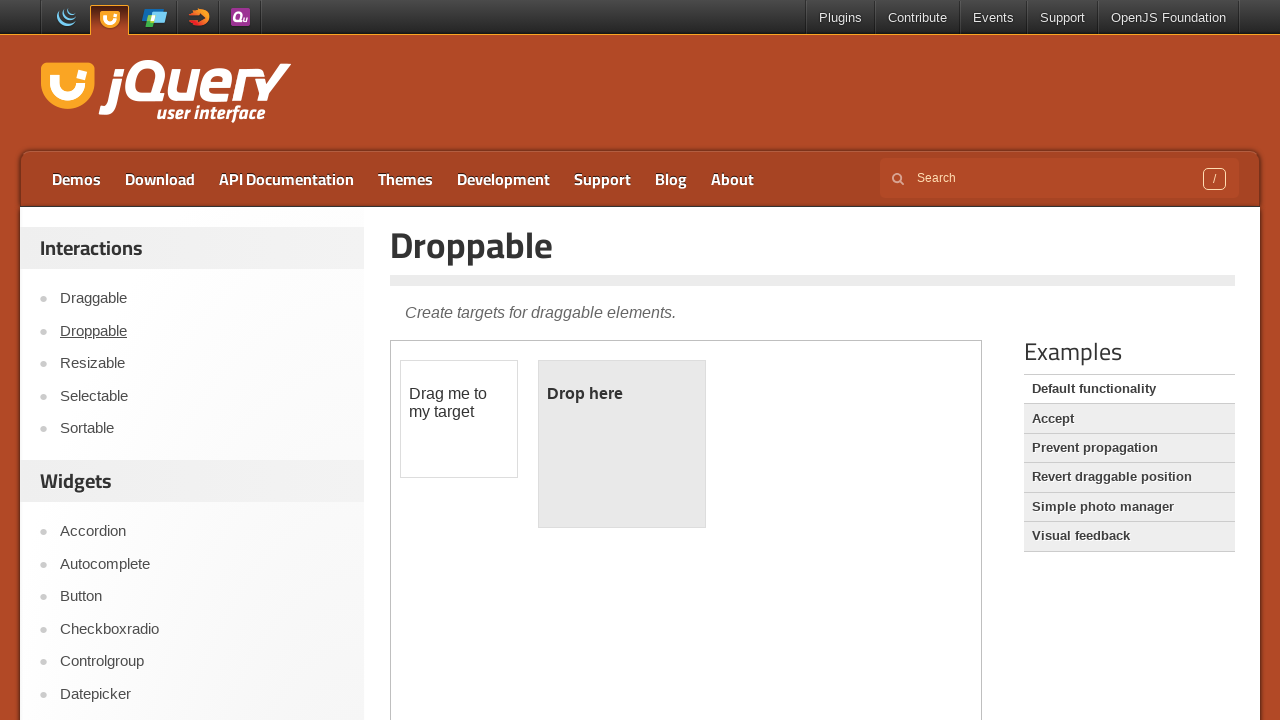

Dragged element from draggable source to droppable target at (622, 444)
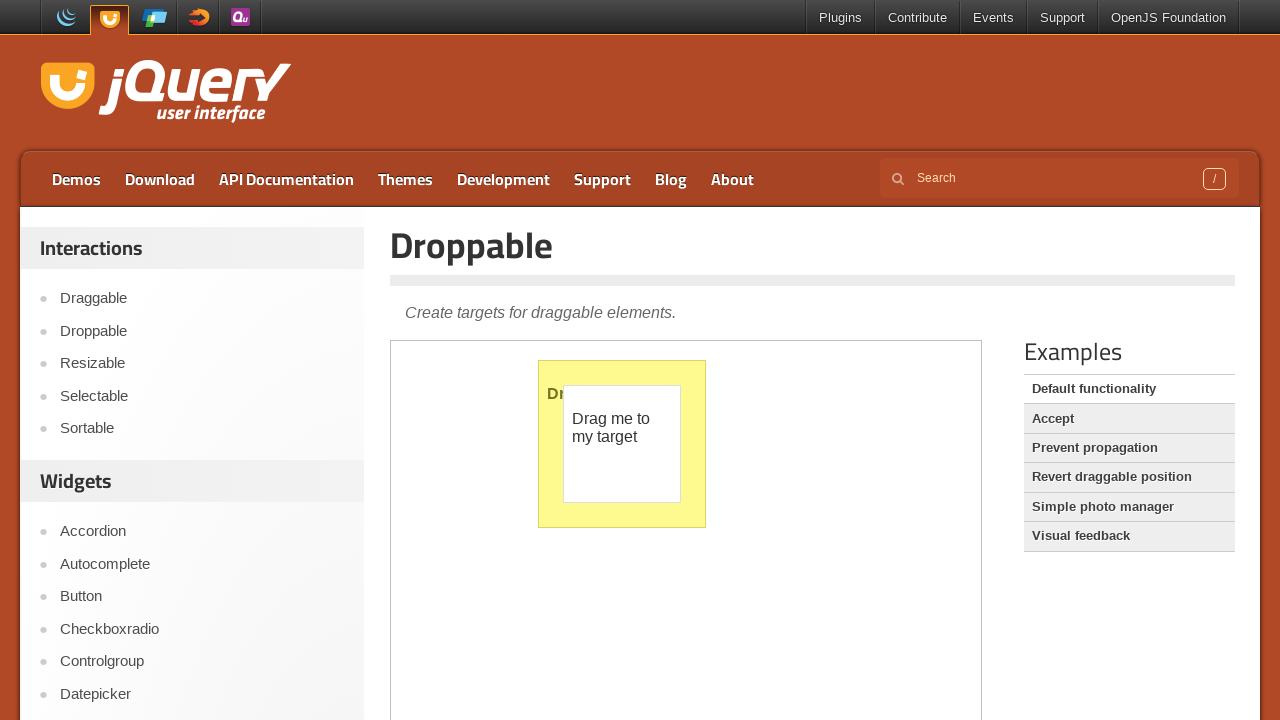

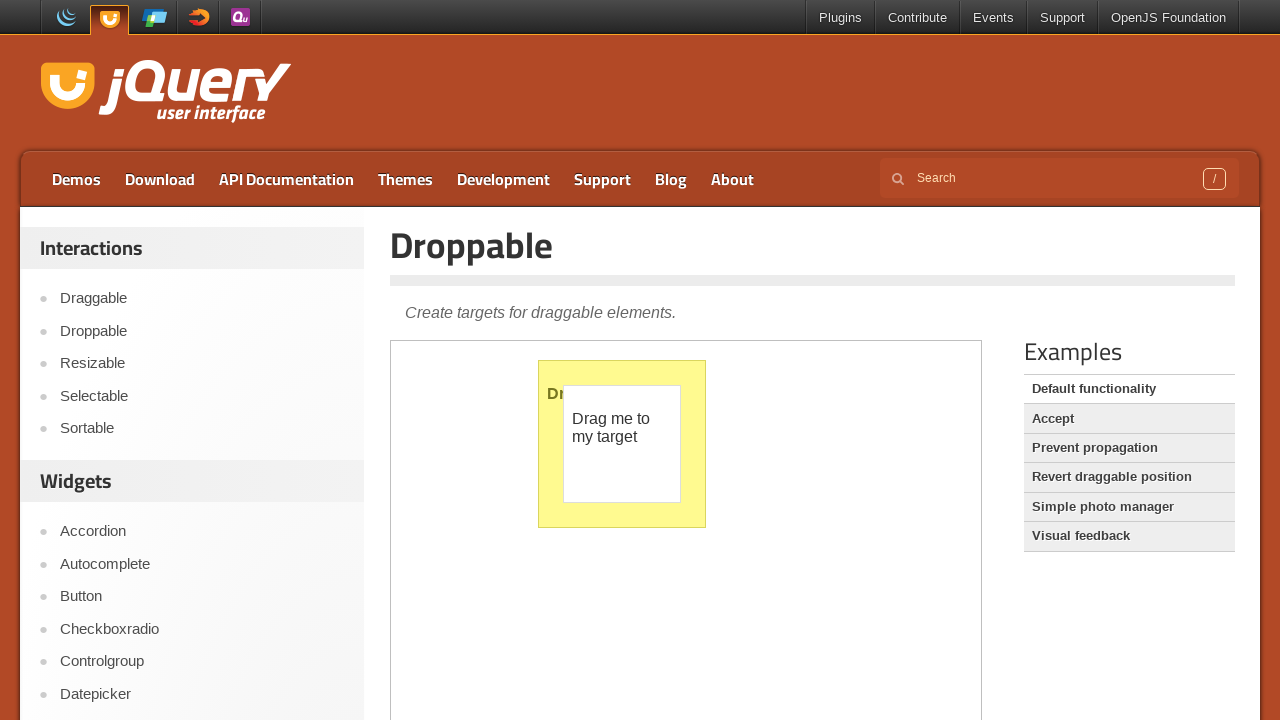